Tests the shop page default sorting functionality by navigating to the shop and selecting "Sort by popularity" option from the dropdown

Starting URL: http://practice.automationtesting.in/

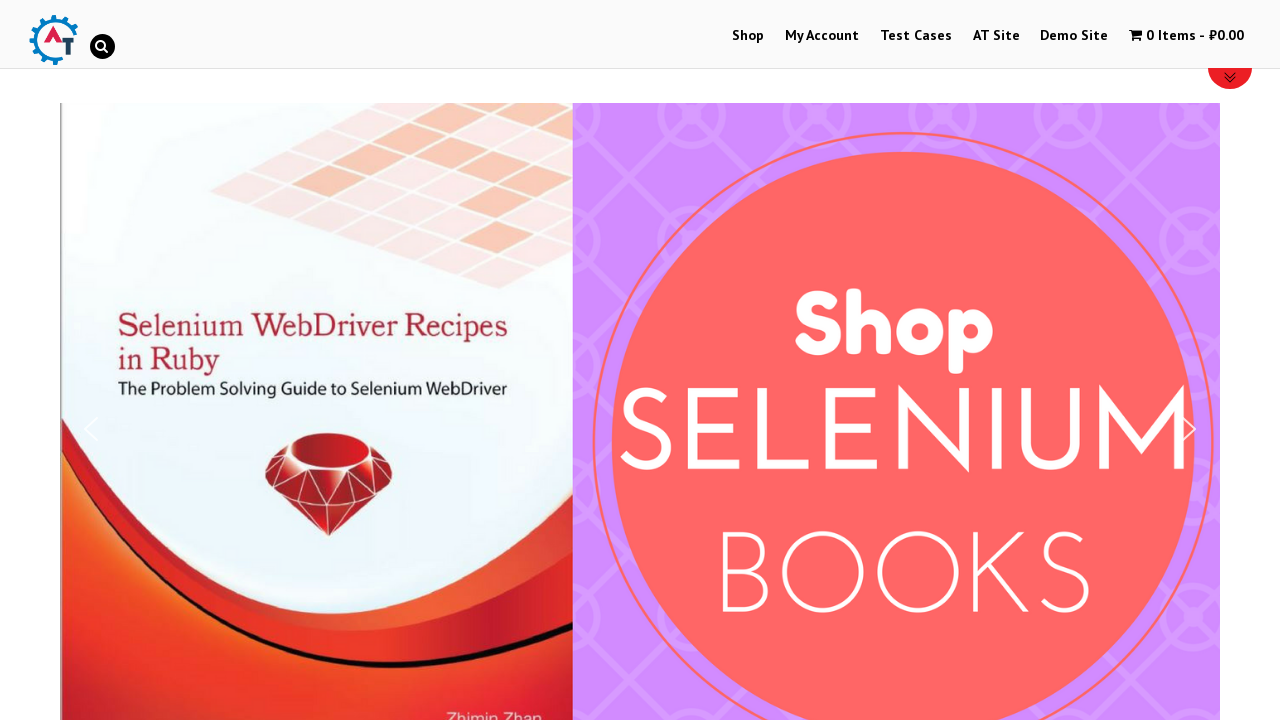

Clicked on Shop menu button at (748, 36) on #menu-item-40
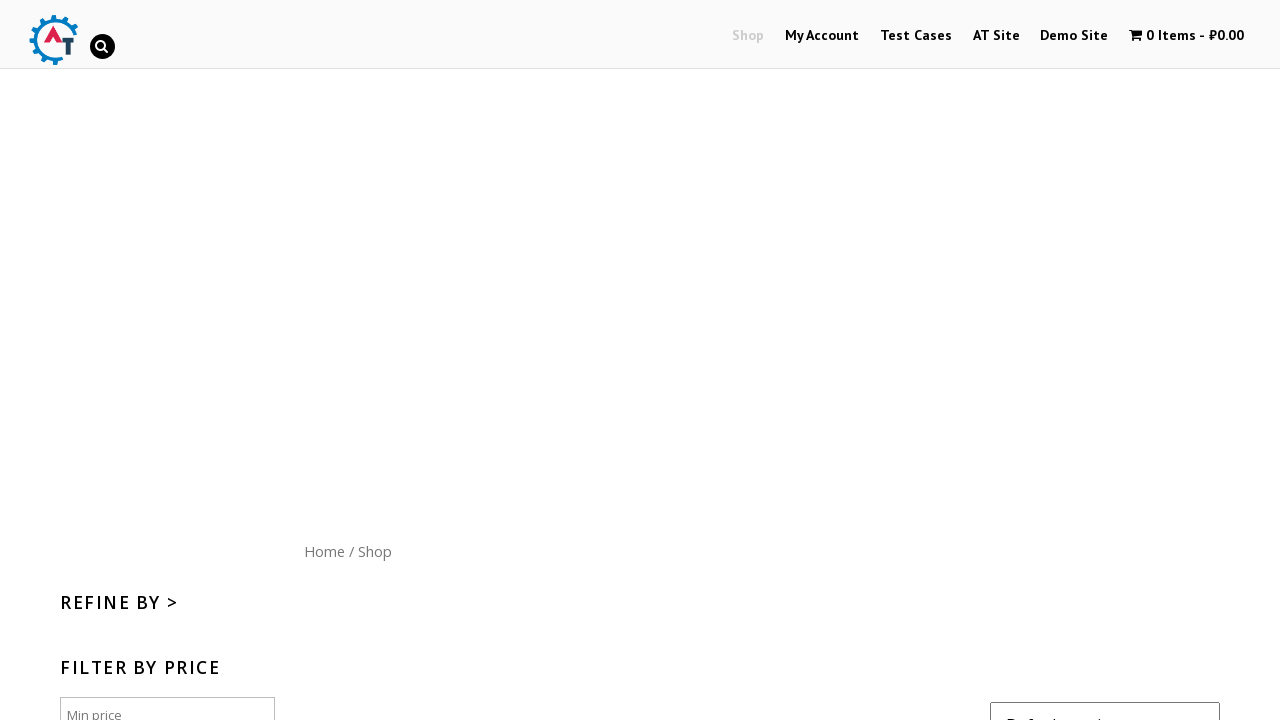

Shop page loaded and sort dropdown is visible
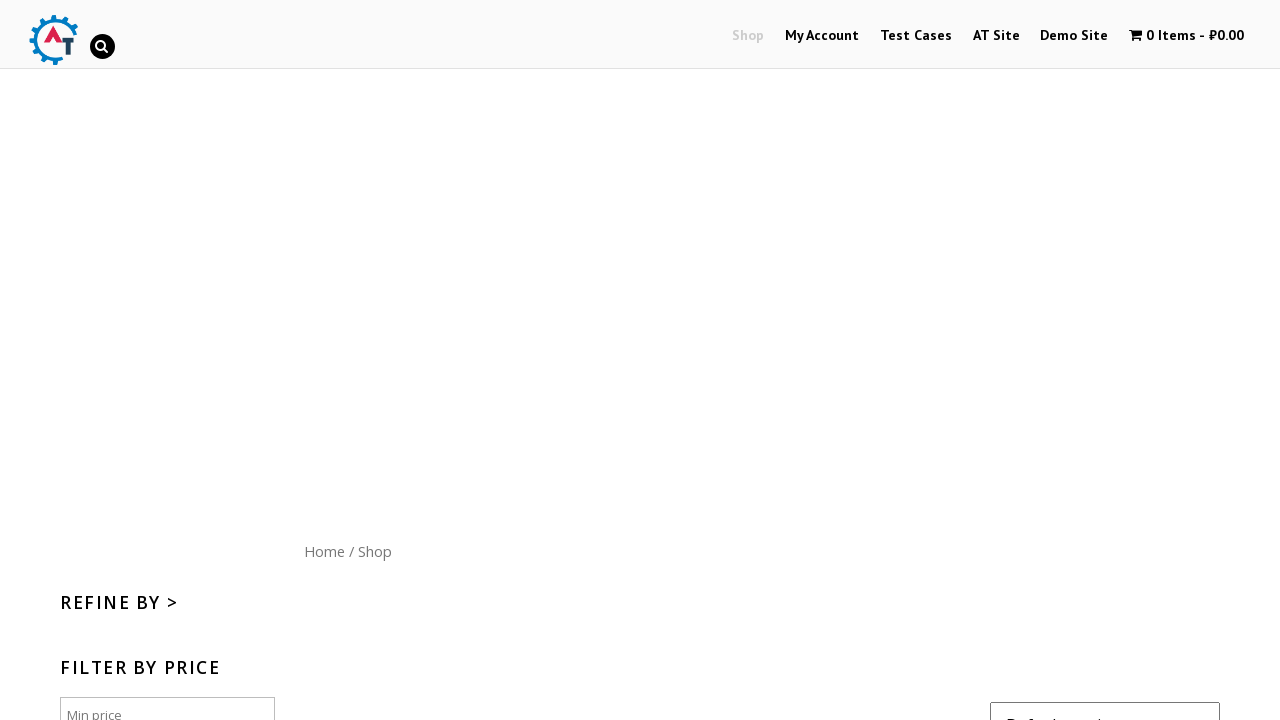

Selected 'Sort by popularity' option from the dropdown on #content form select
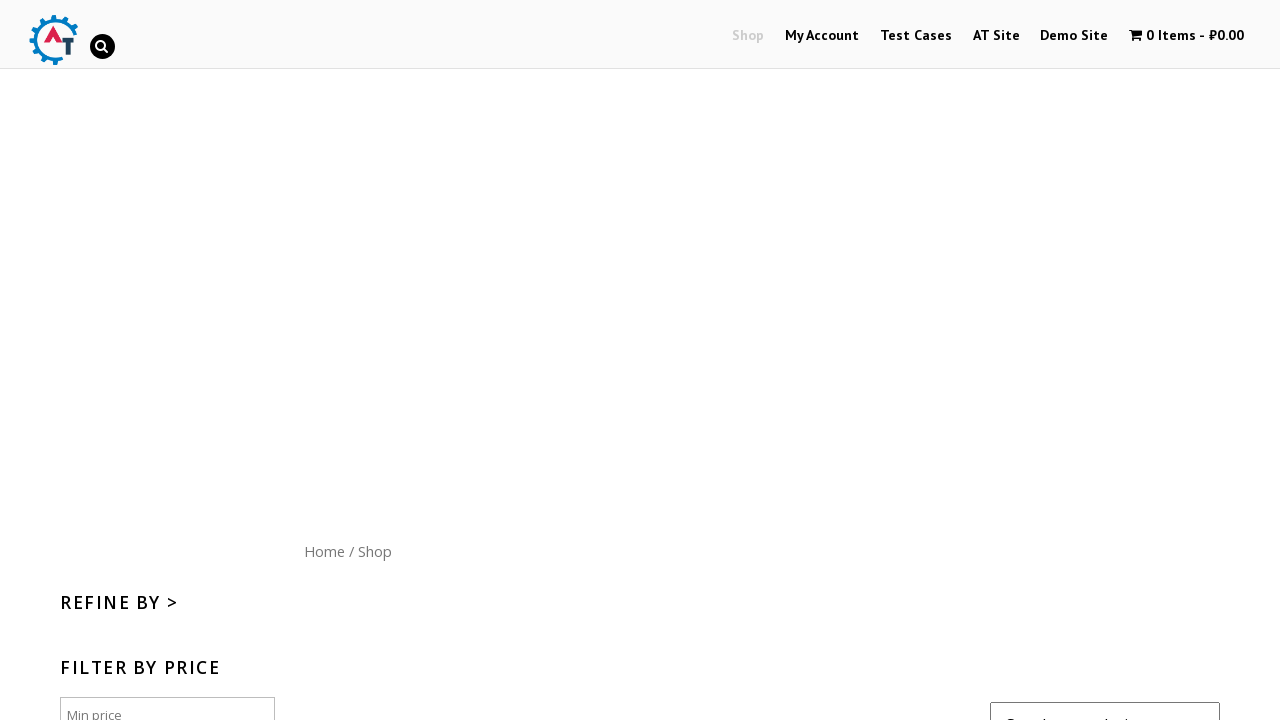

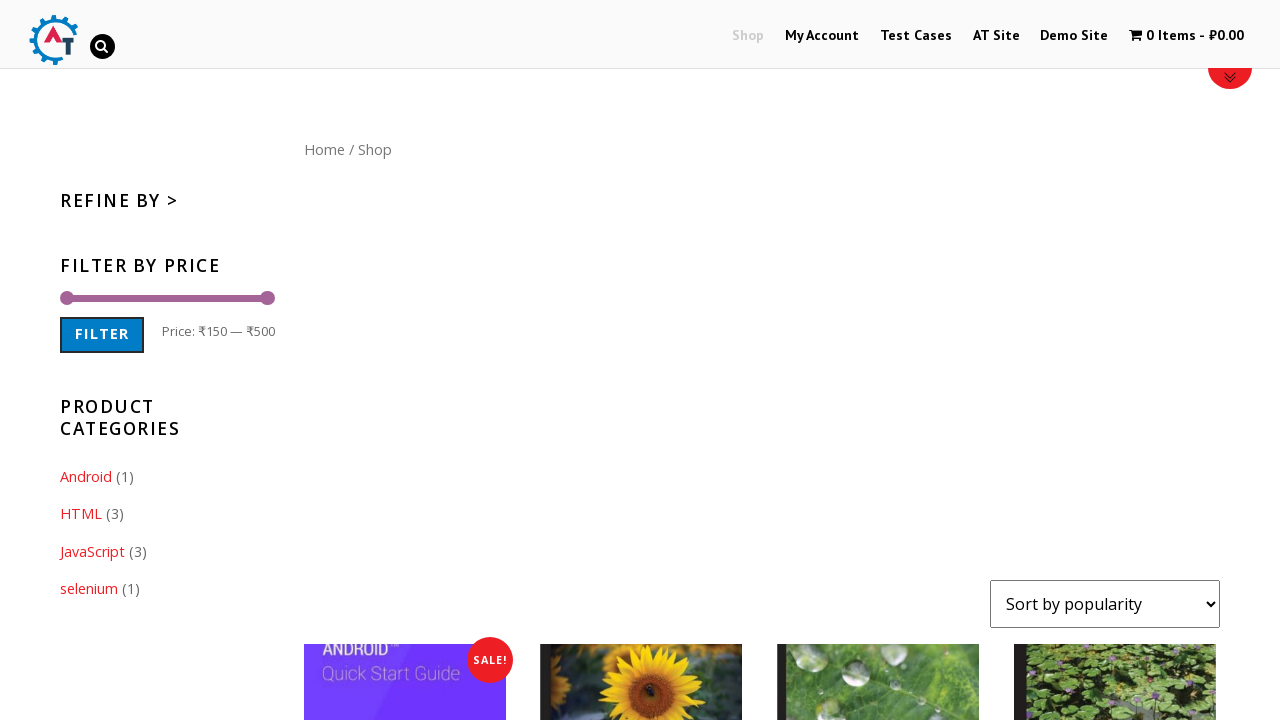